Navigates to Pinkoi browse page and handles potential modal popup if it appears

Starting URL: https://www.pinkoi.com/browse

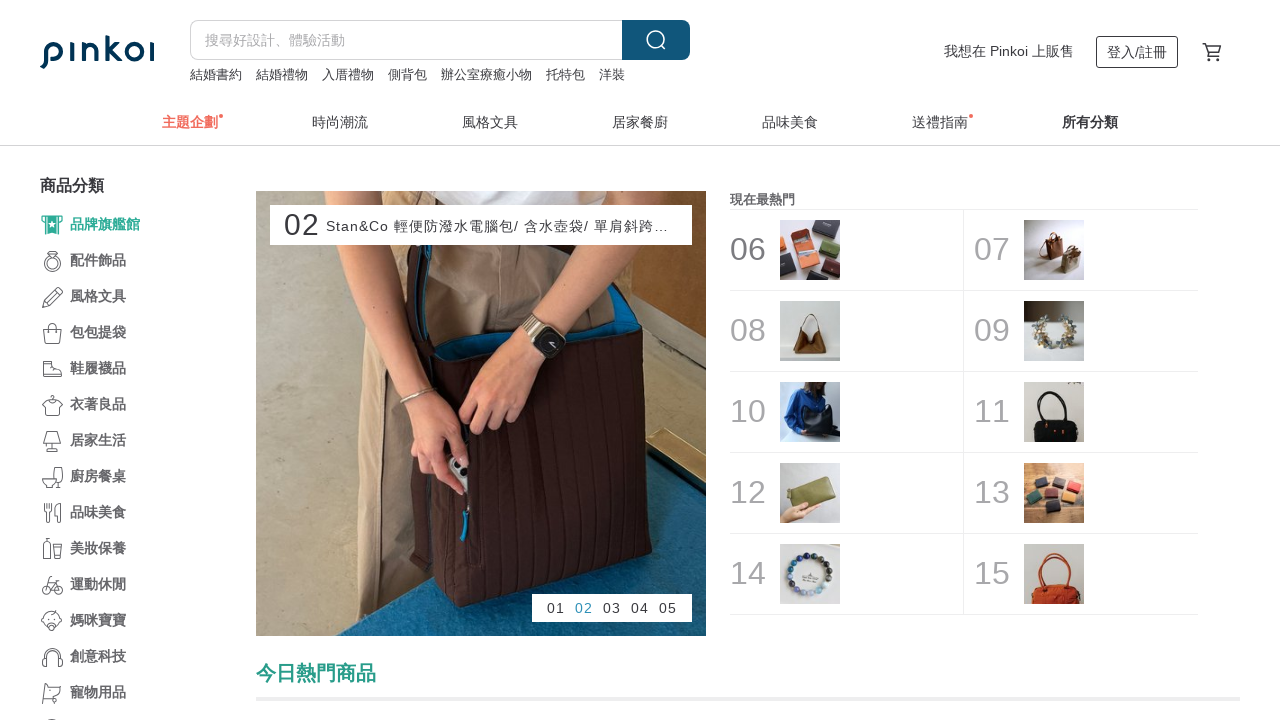

No modal appeared
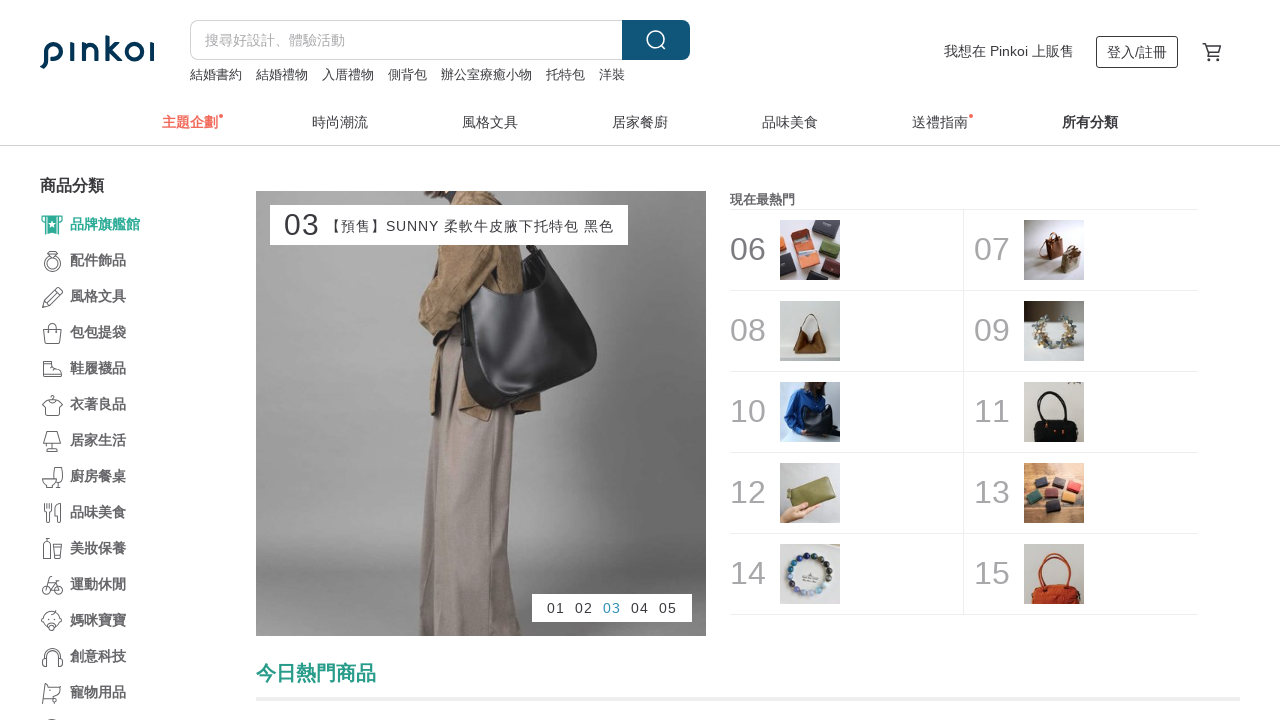

Product listings loaded on browse page
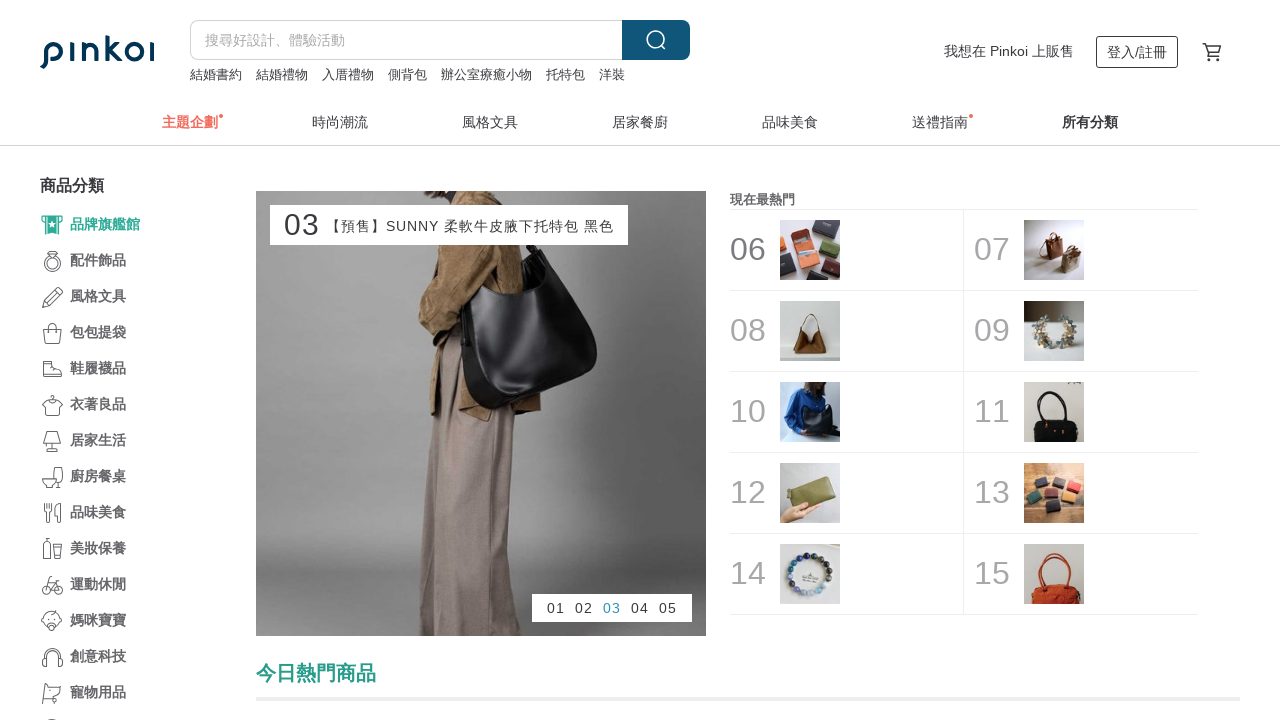

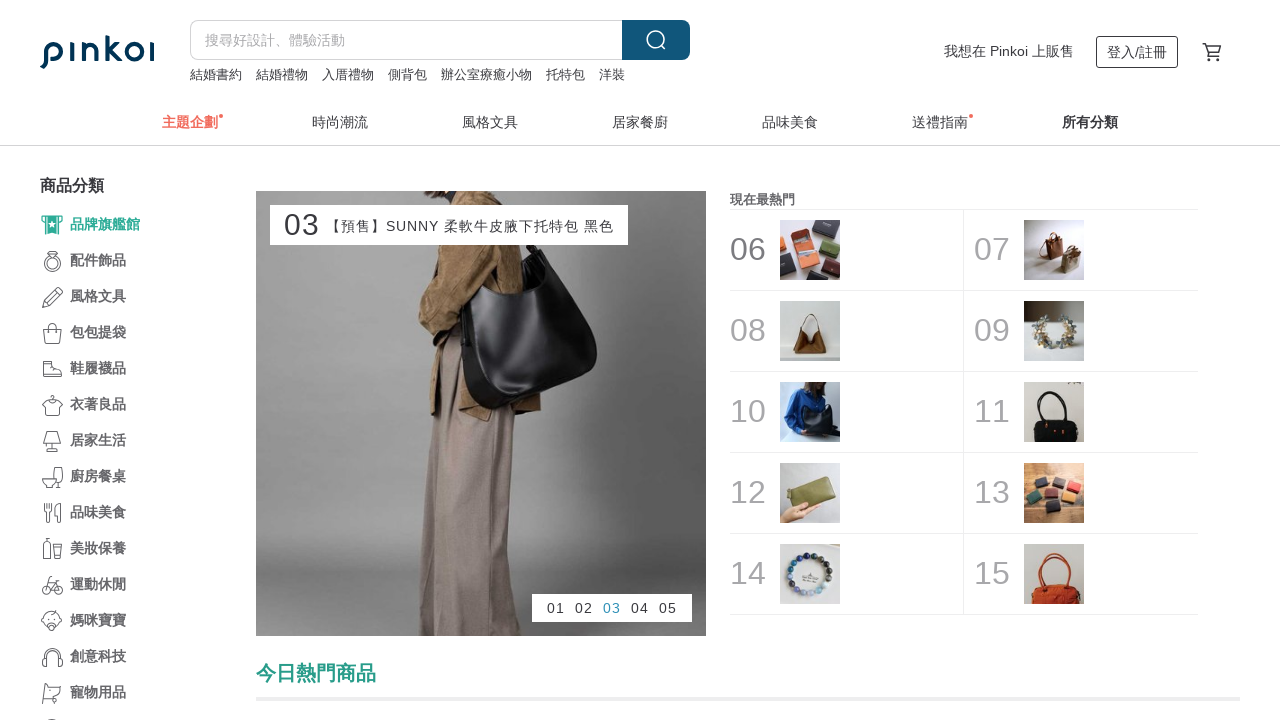